Clicks on the logo image in the header of the DemoQA homepage

Starting URL: https://demoqa.com/

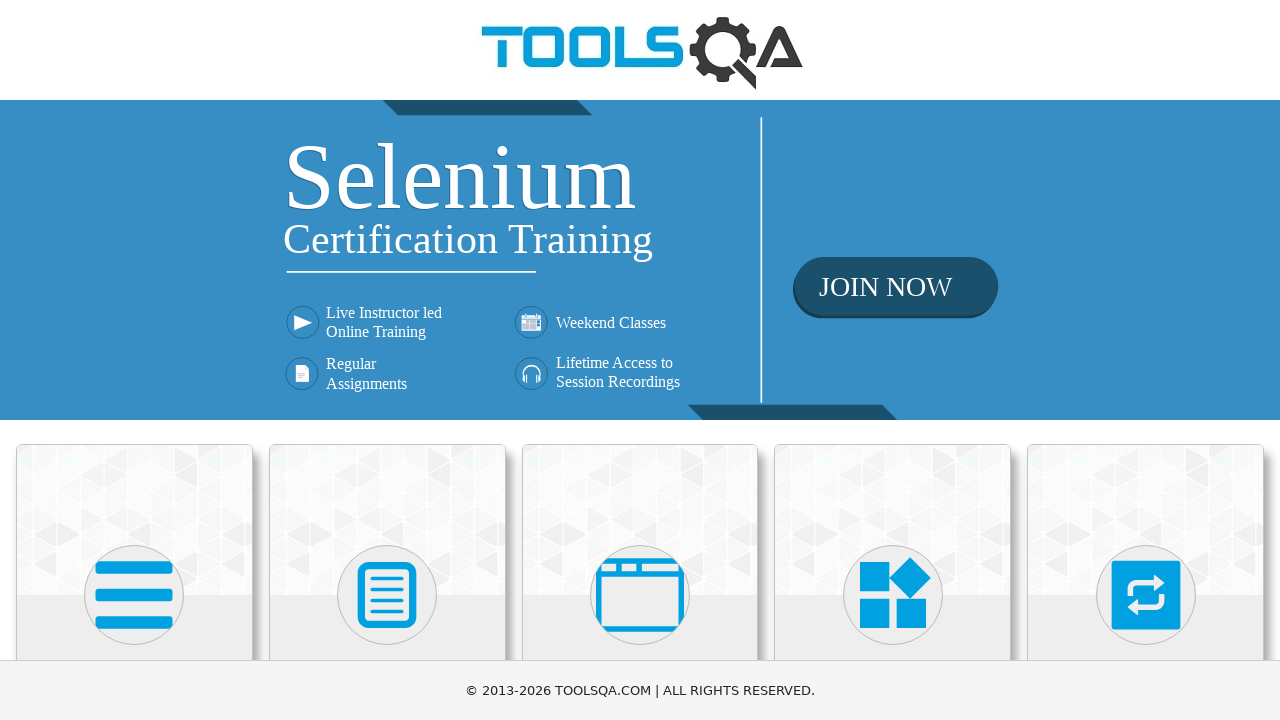

Navigated to DemoQA homepage
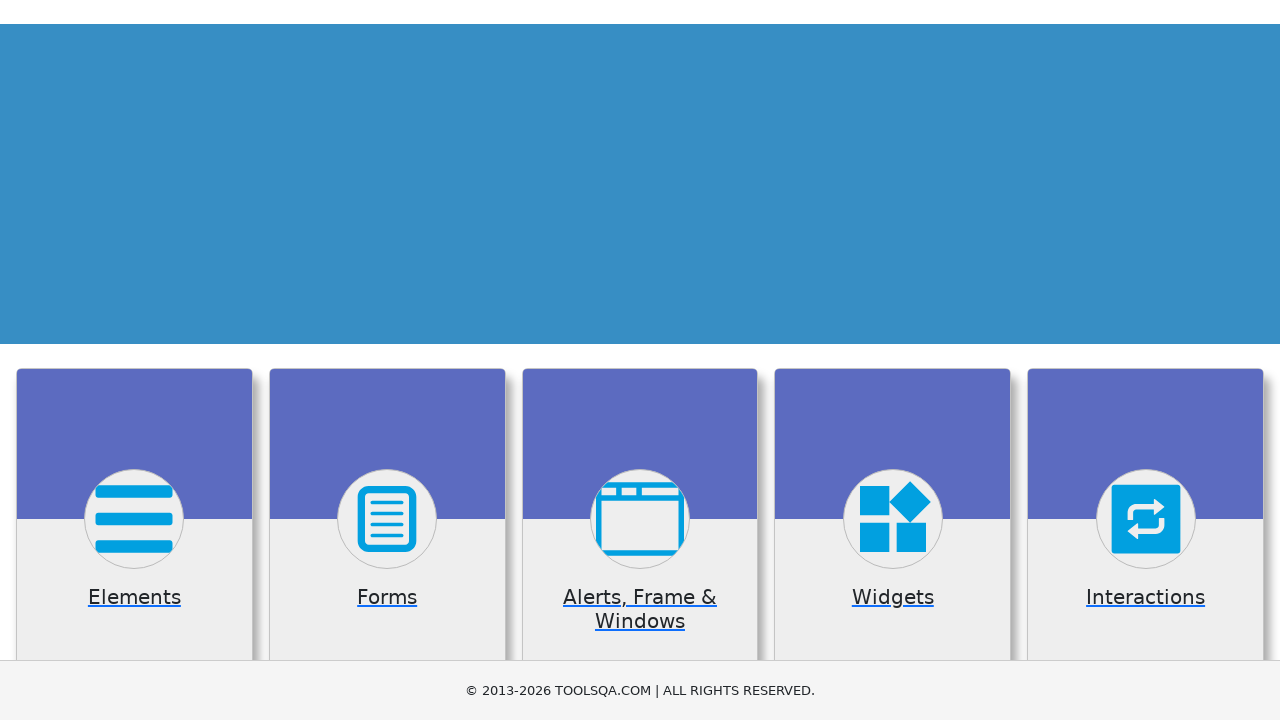

Clicked on the logo image in the header at (640, 50) on header img
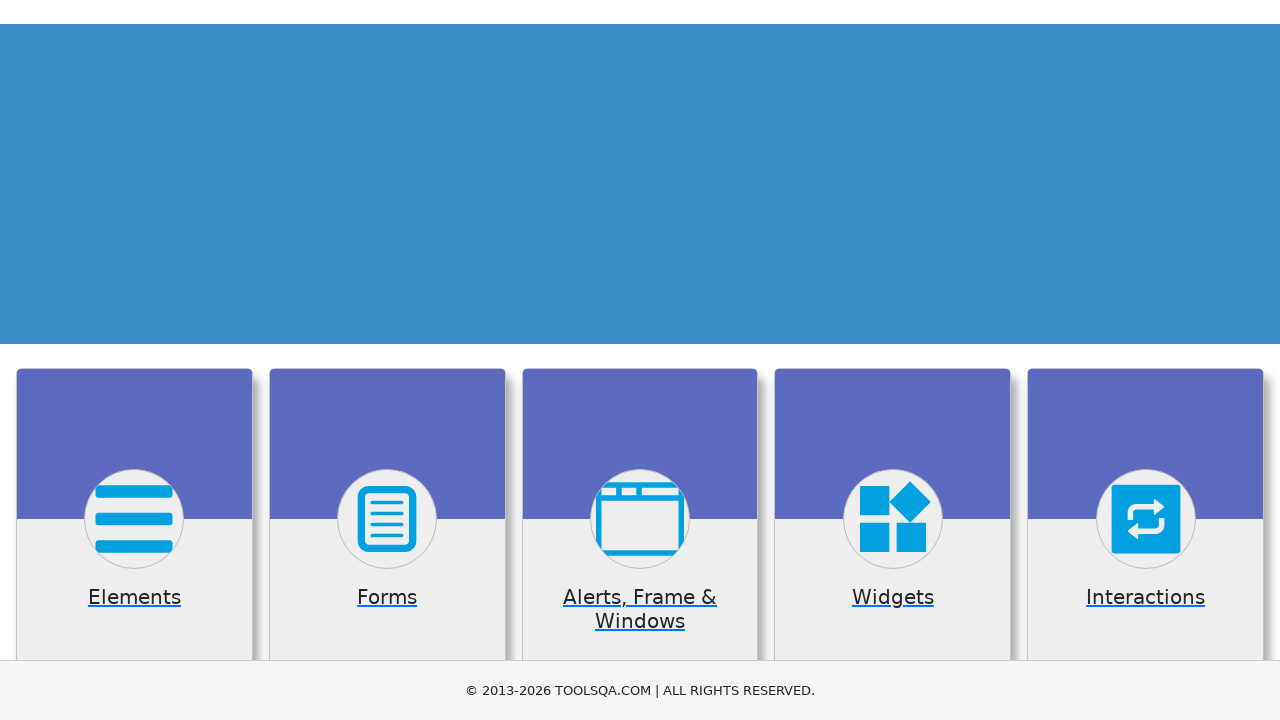

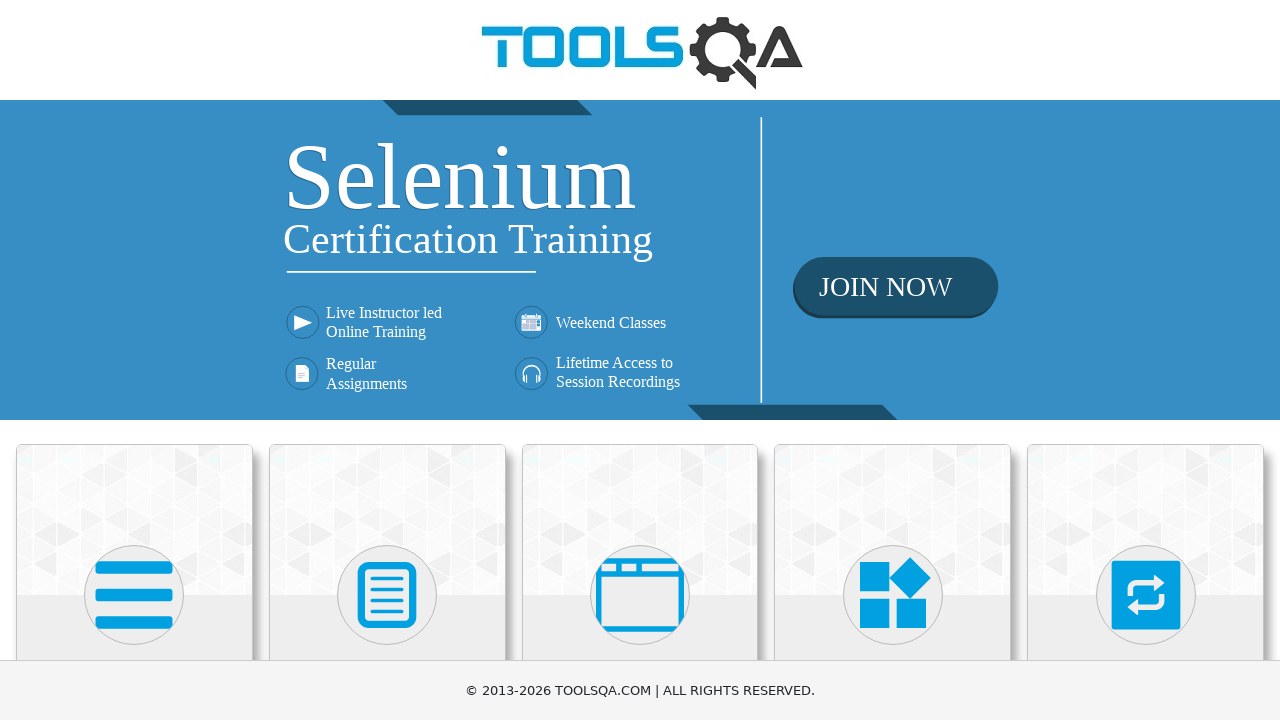